Tests that todo data persists after page reload

Starting URL: https://demo.playwright.dev/todomvc

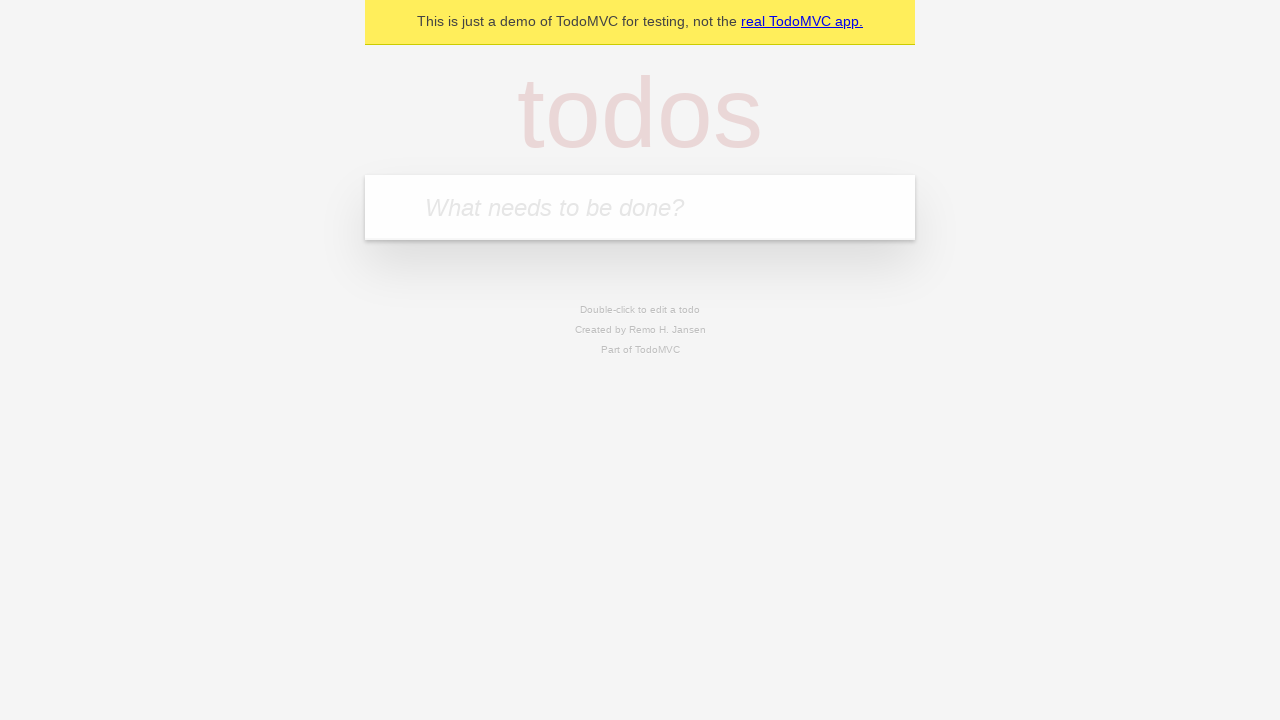

Located the todo input field with placeholder 'What needs to be done?'
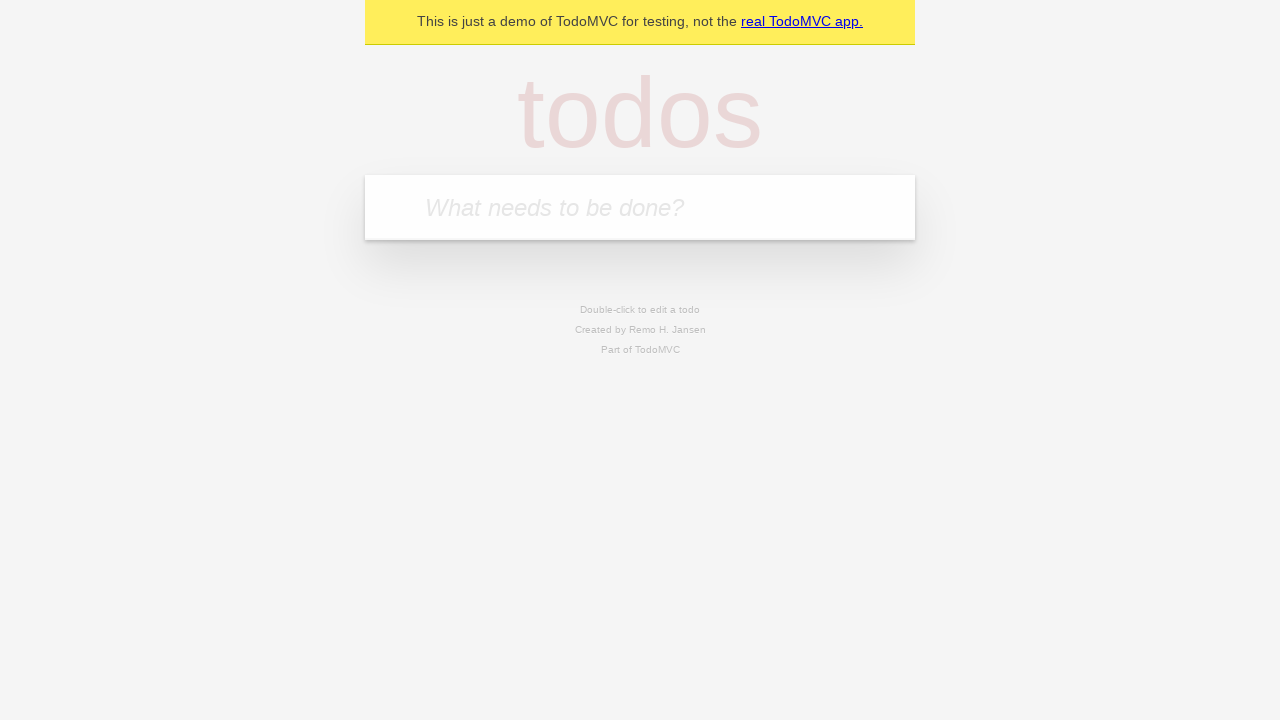

Filled first todo: 'buy some cheese' on internal:attr=[placeholder="What needs to be done?"i]
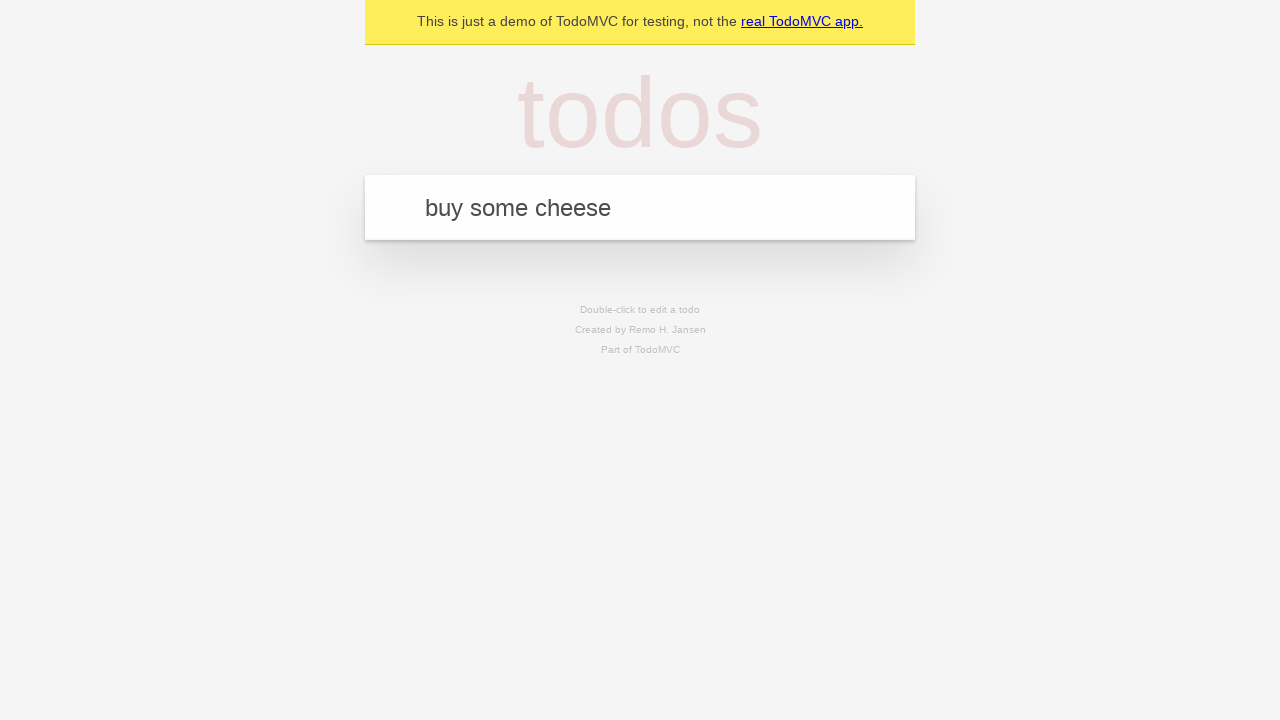

Pressed Enter to create first todo on internal:attr=[placeholder="What needs to be done?"i]
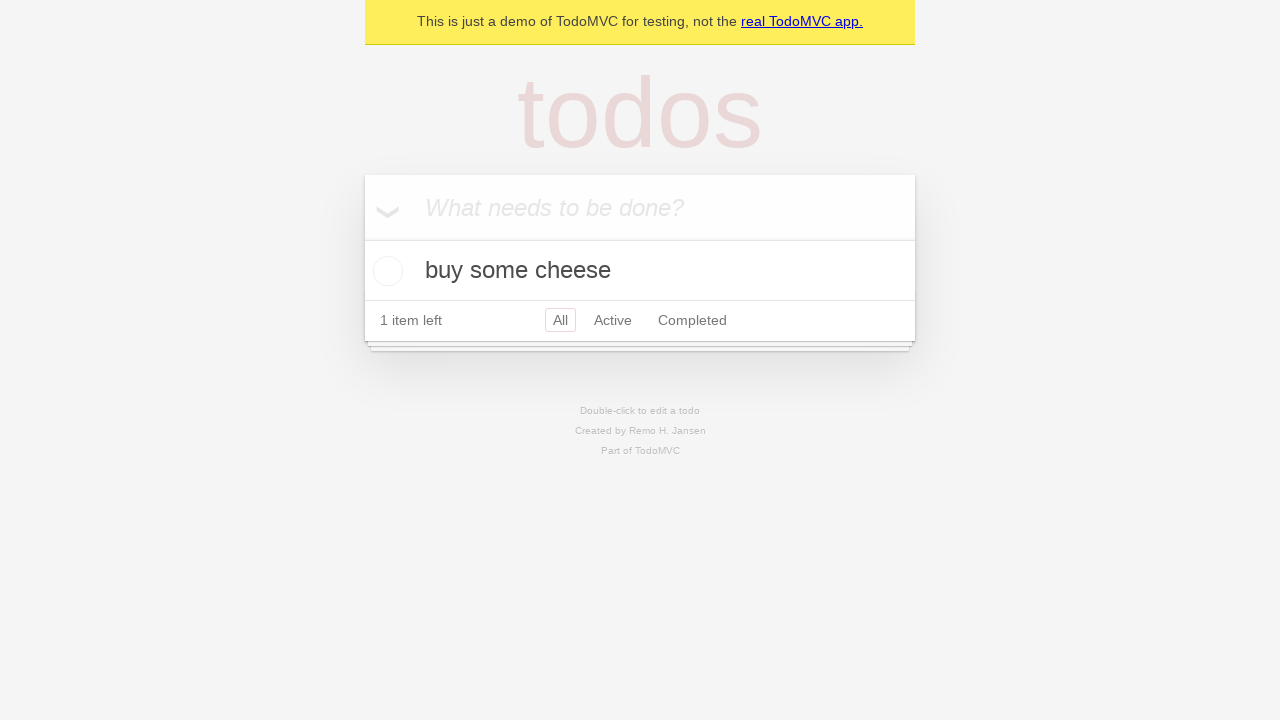

Filled second todo: 'feed the cat' on internal:attr=[placeholder="What needs to be done?"i]
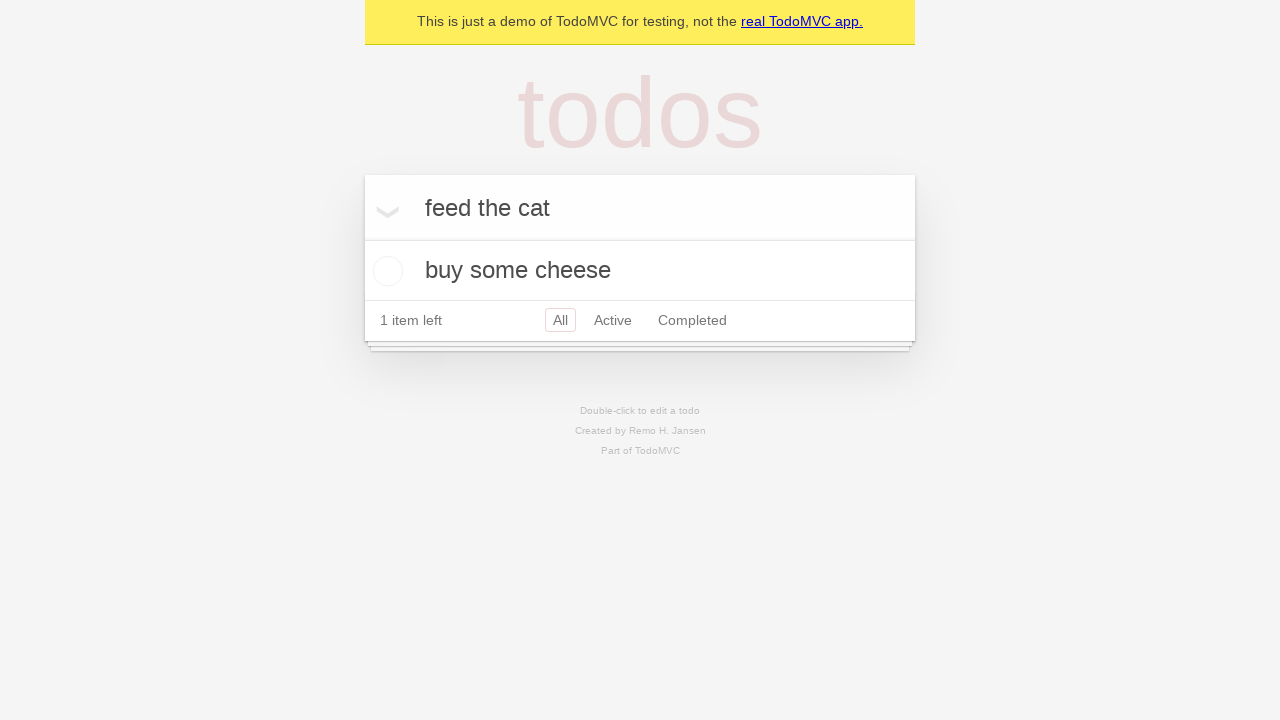

Pressed Enter to create second todo on internal:attr=[placeholder="What needs to be done?"i]
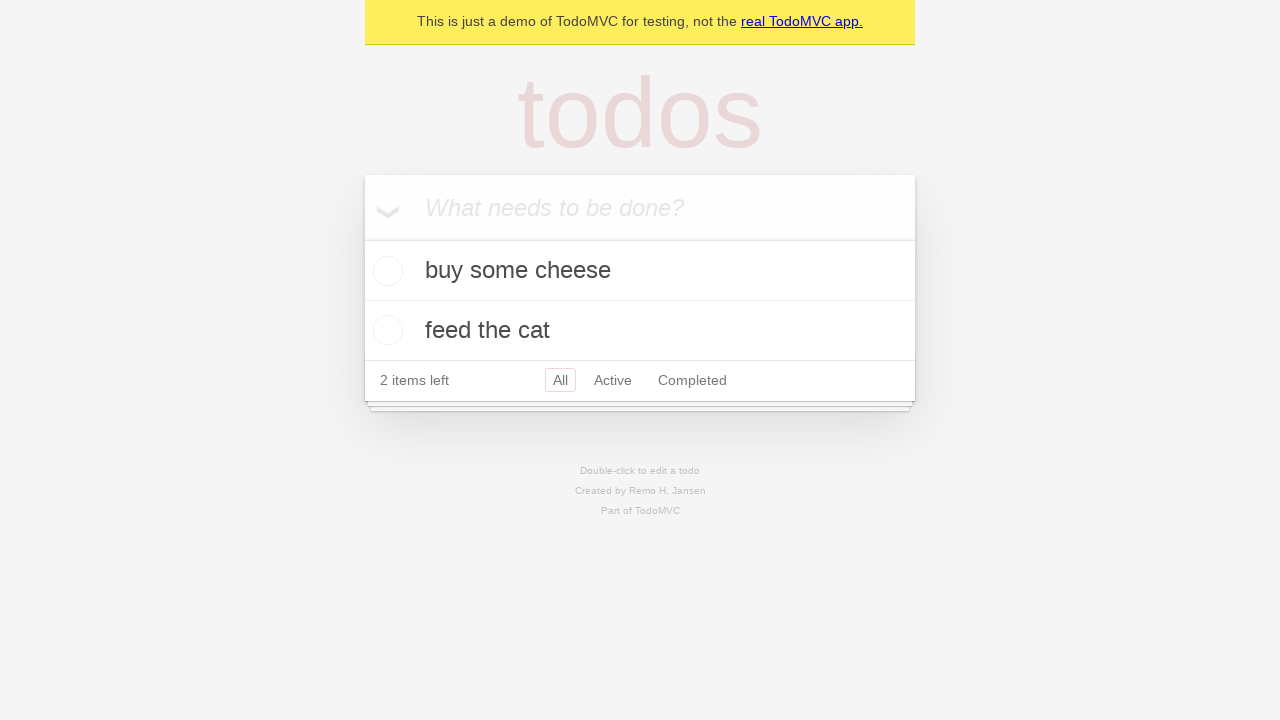

Marked first todo as complete at (385, 271) on .todo-list li >> nth=0 >> .toggle
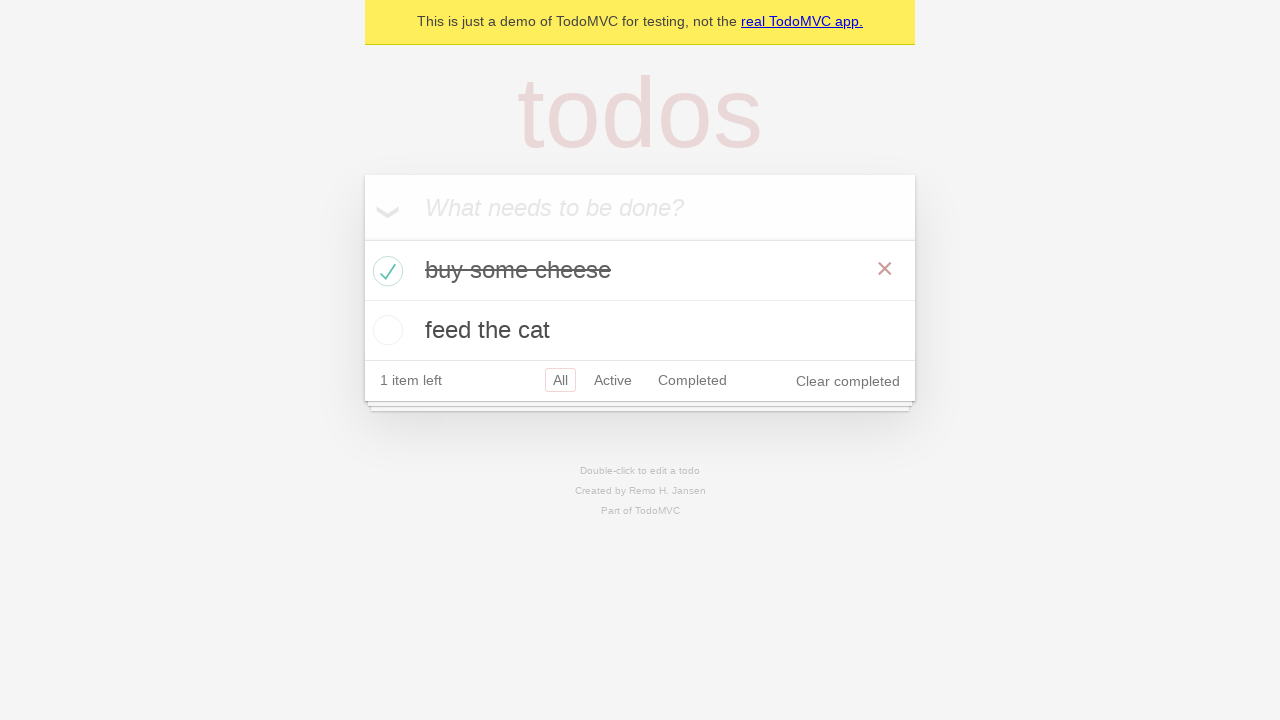

Reloaded the page to test data persistence
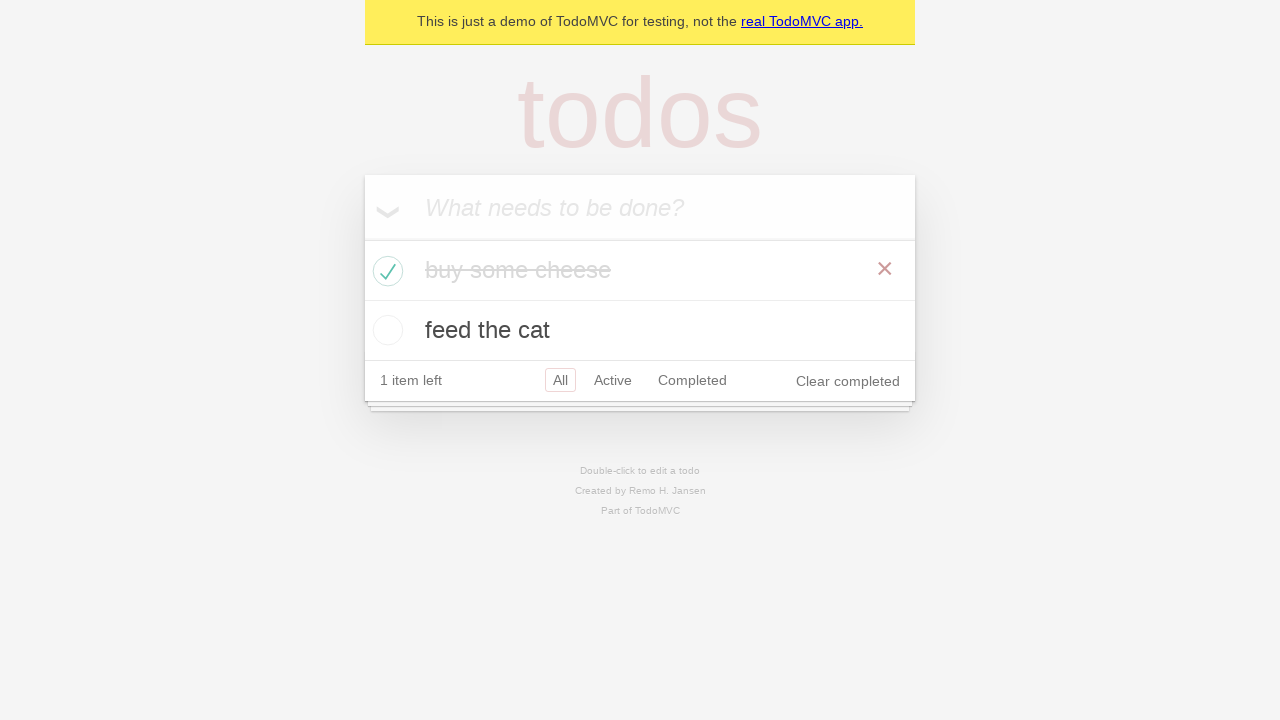

Waited for todos to load after page reload
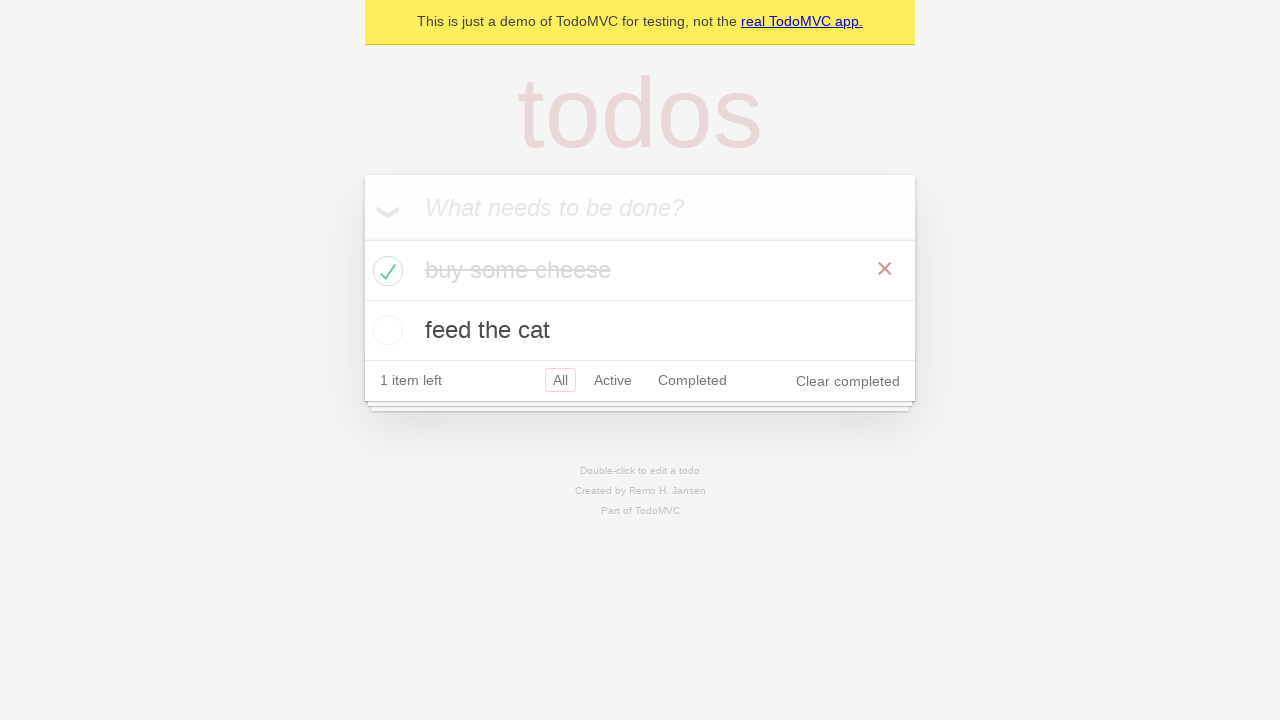

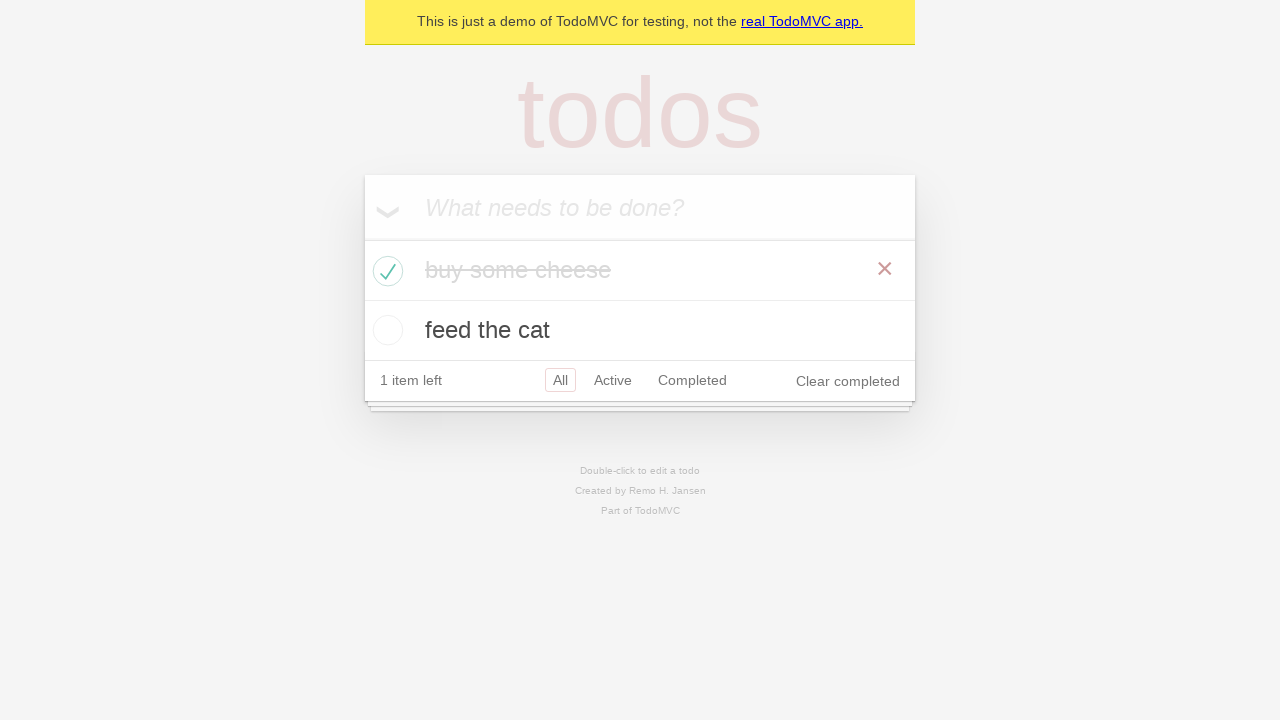